Tests submitting an invalid email with space before @ symbol and verifies the email field shows error styling

Starting URL: https://demoqa.com/text-box

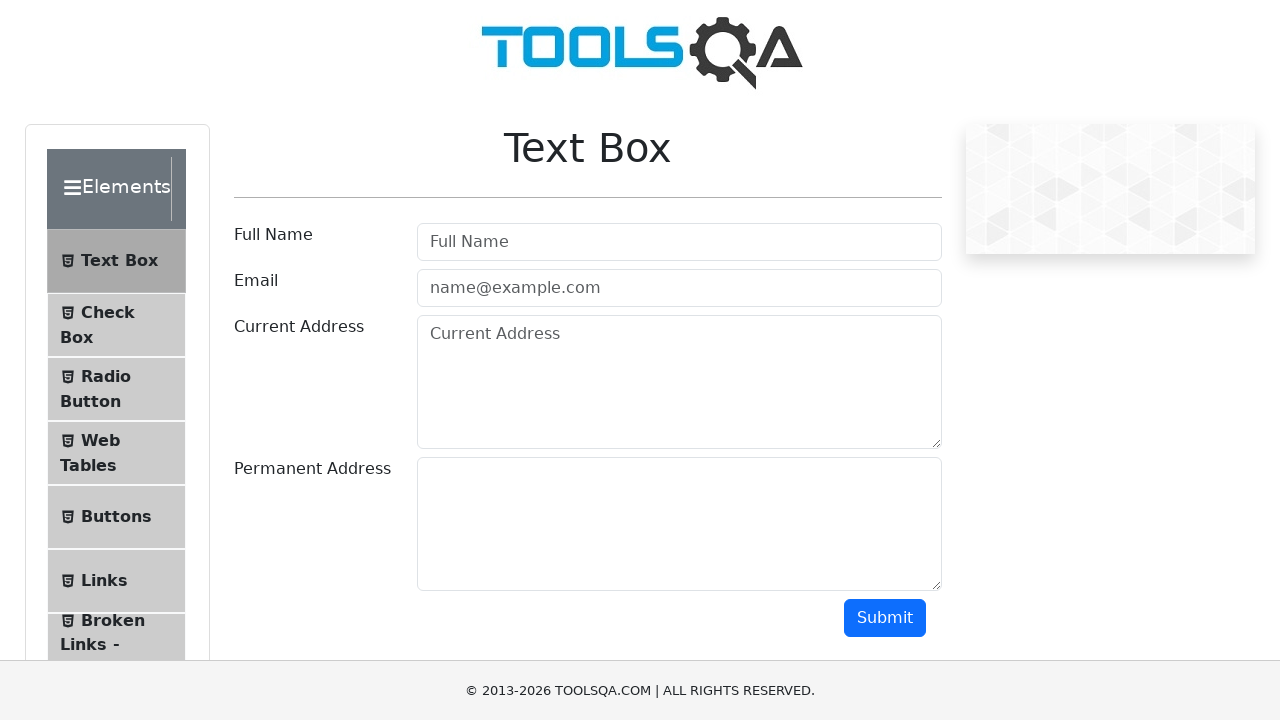

Filled email field with invalid email 'space @mail.com' on //input[@class='mr-sm-2 form-control']
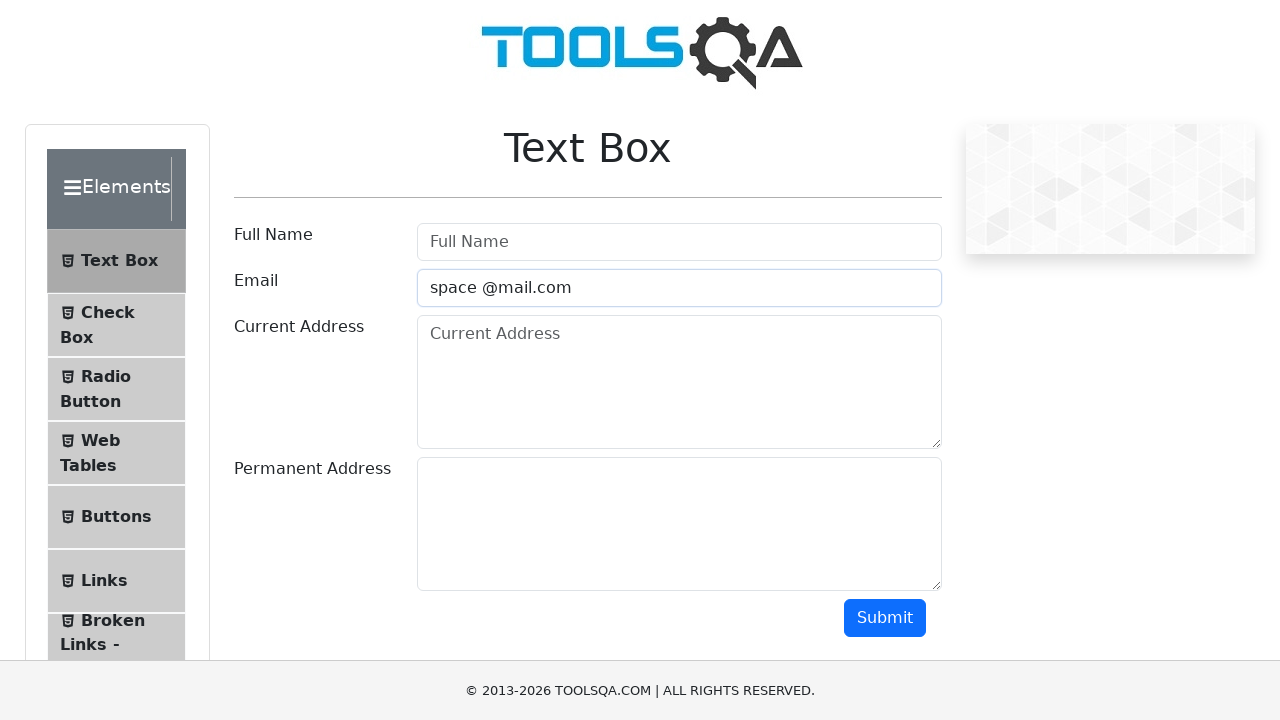

Scrolled to bottom of page to ensure submit button is visible
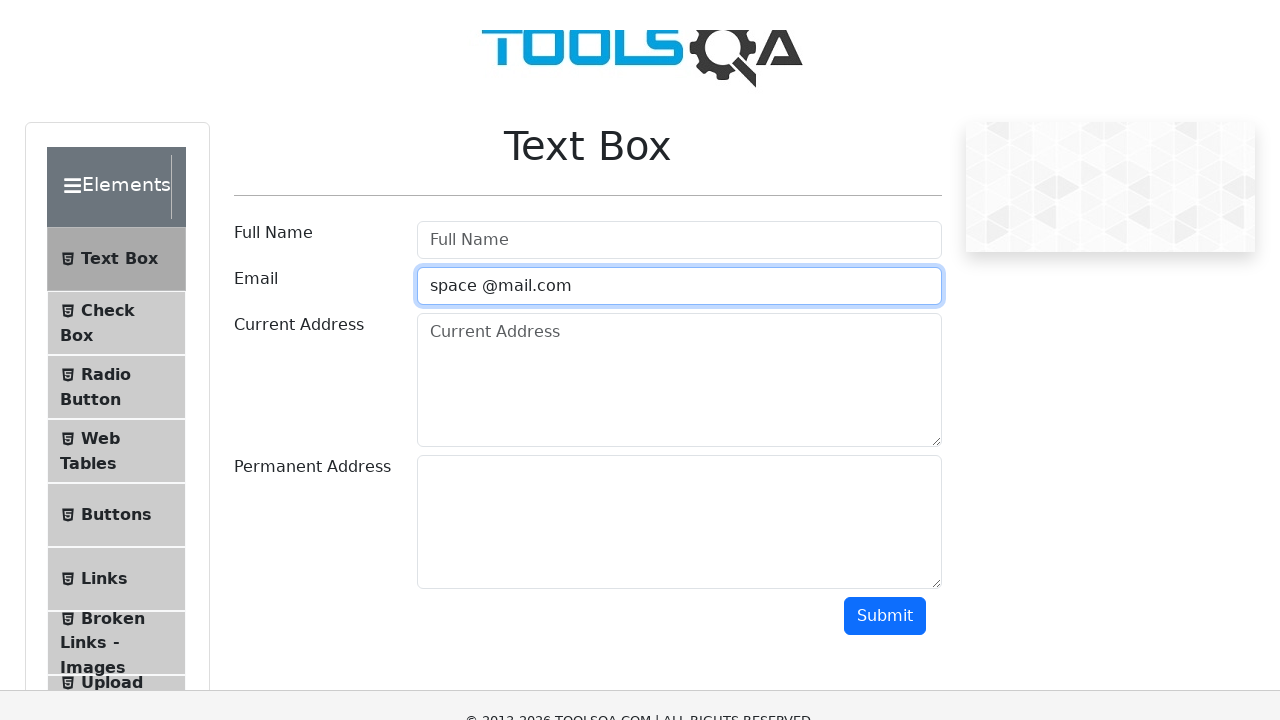

Clicked the submit button at (885, 19) on #submit
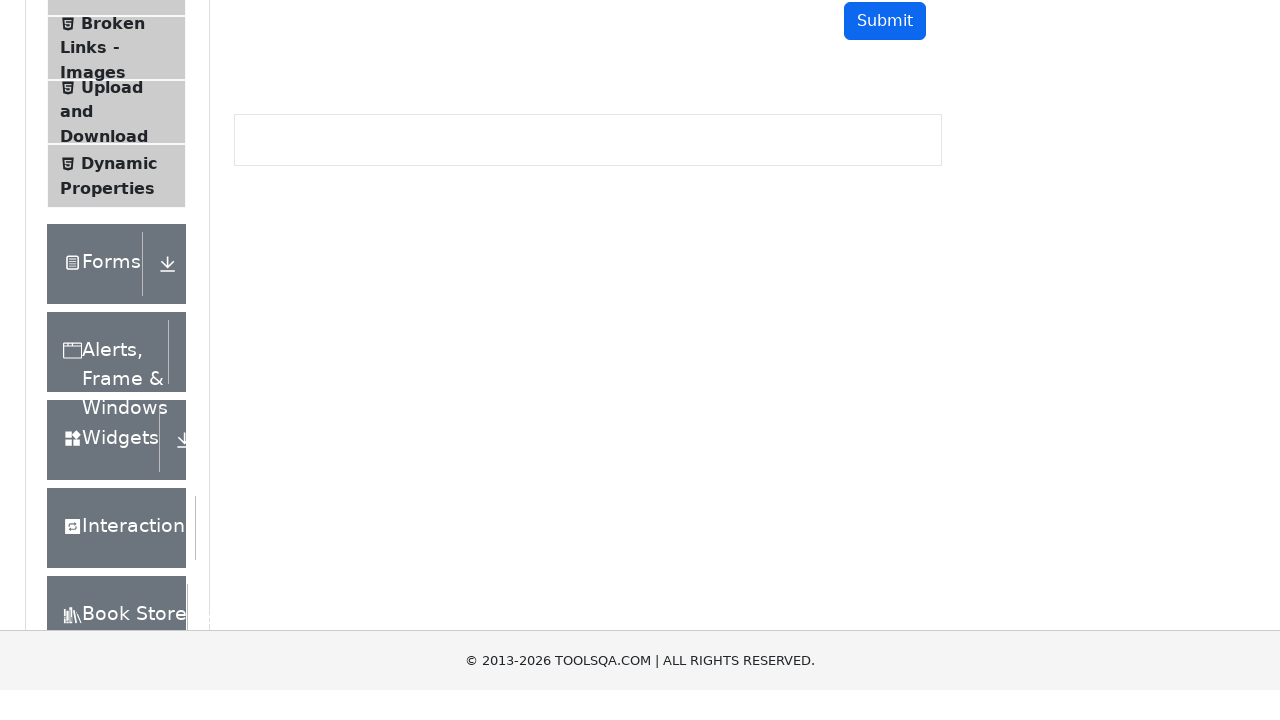

Verified email field displays error styling with 'field-error' class
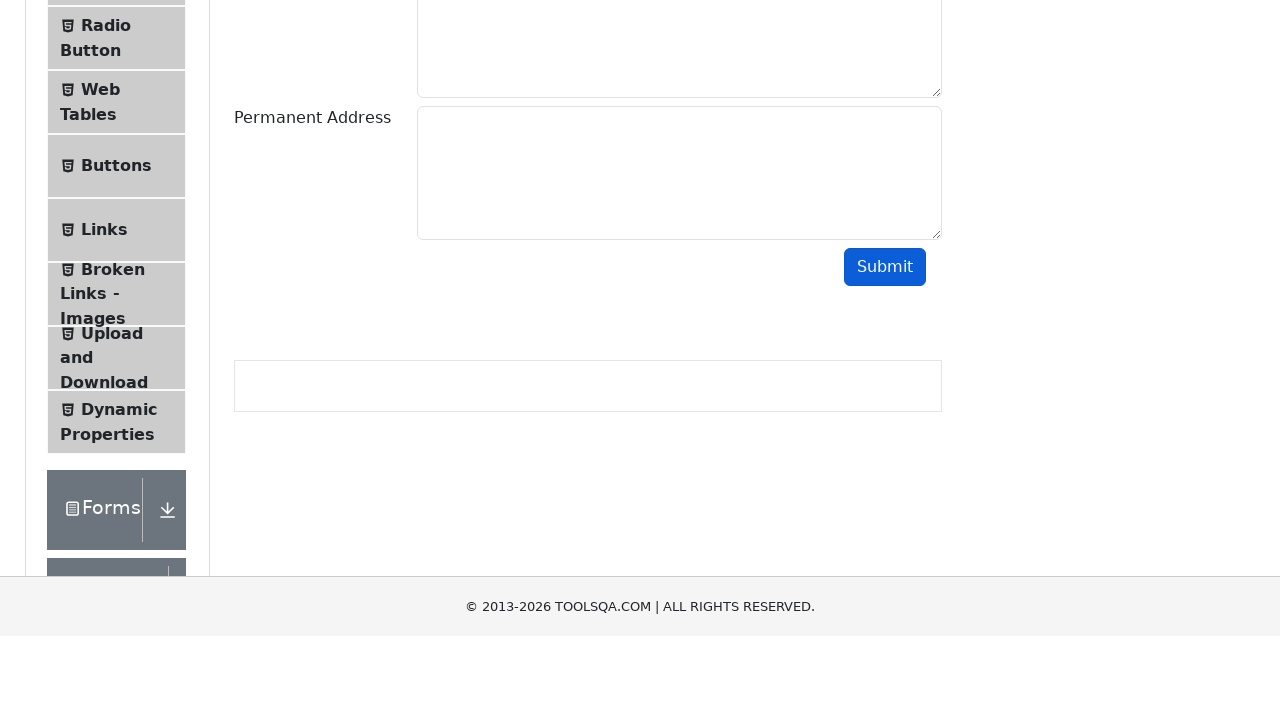

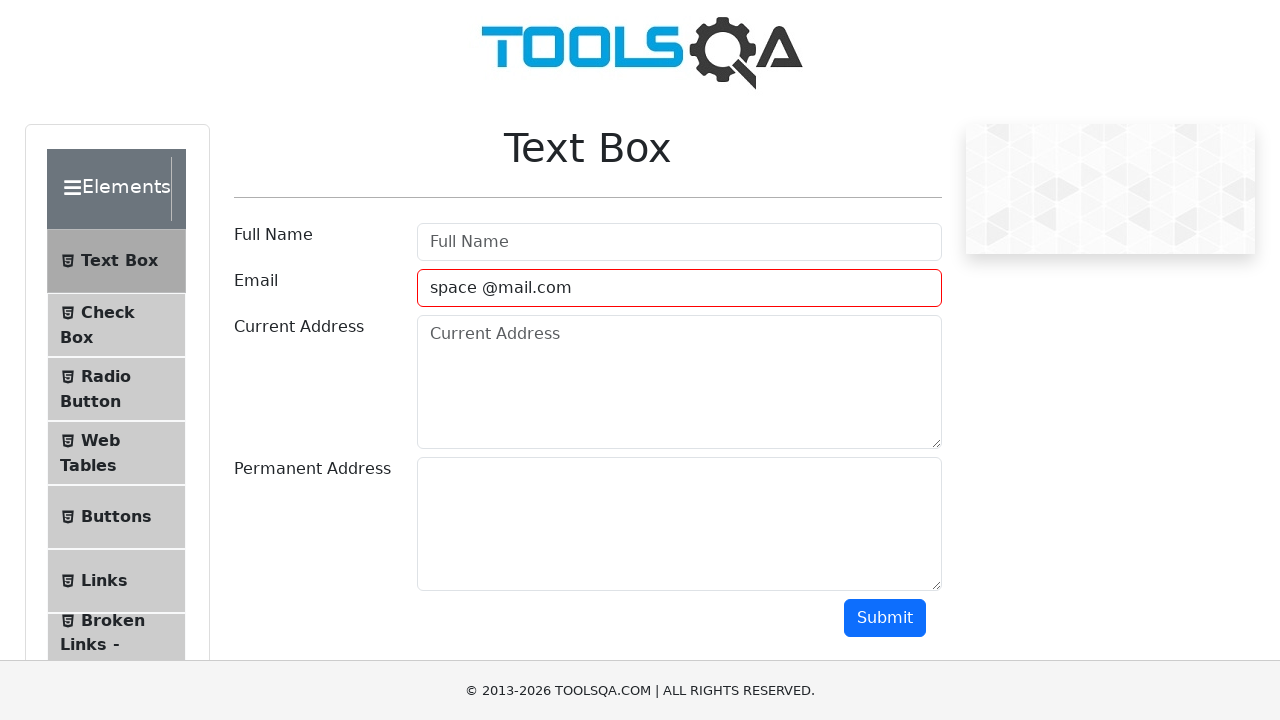